Tests dropdown selection functionality by reading two numbers from the page, calculating their sum, selecting the sum value from a dropdown list, and submitting the form.

Starting URL: http://suninjuly.github.io/selects1.html

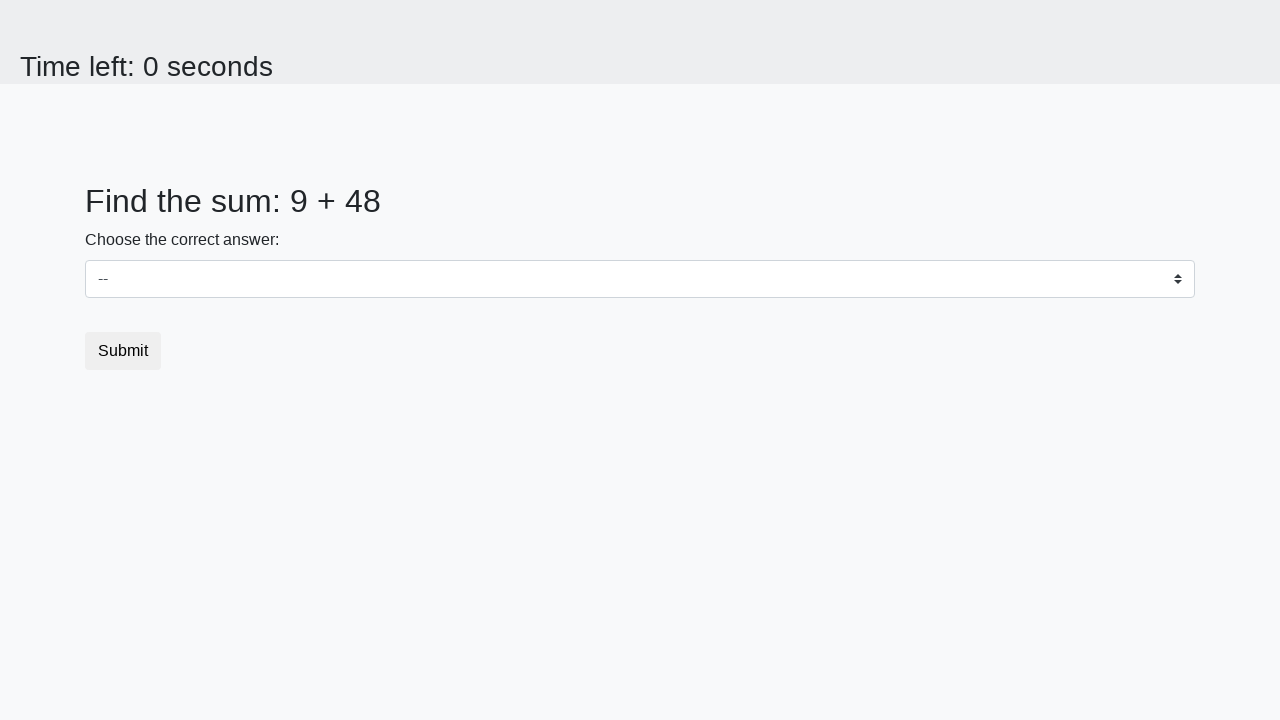

Read first number from #num1 element
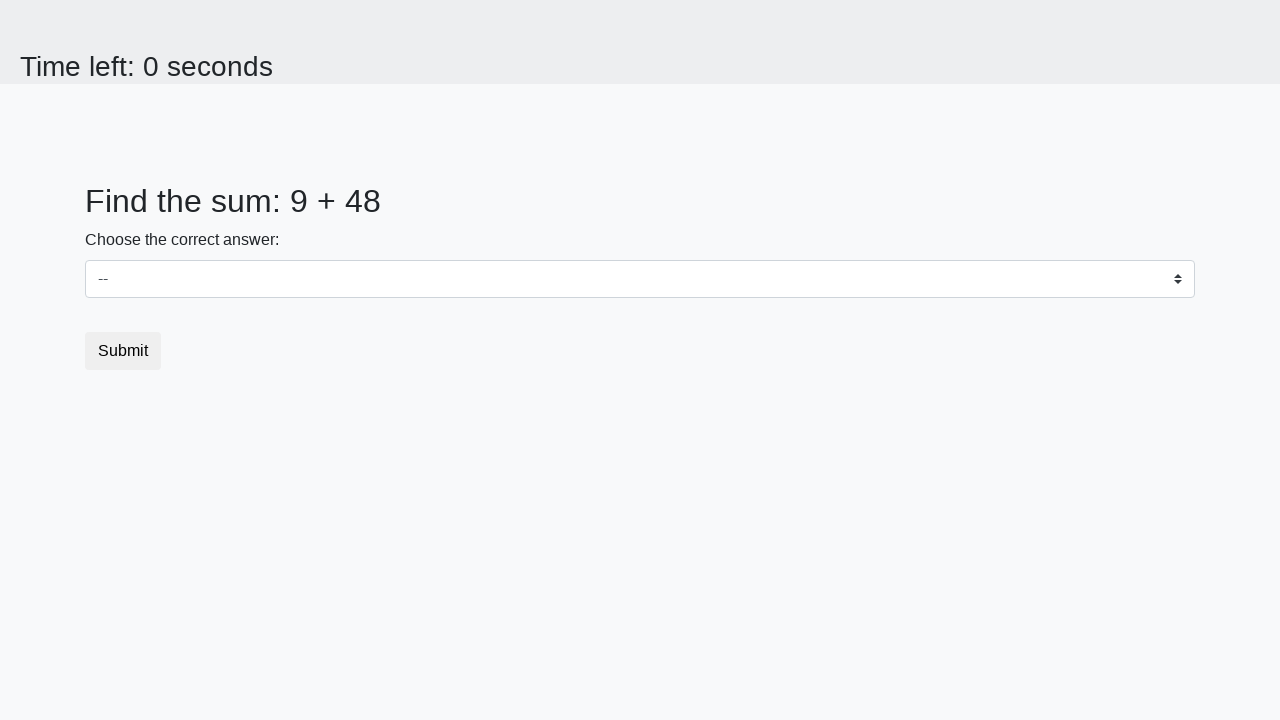

Read second number from #num2 element
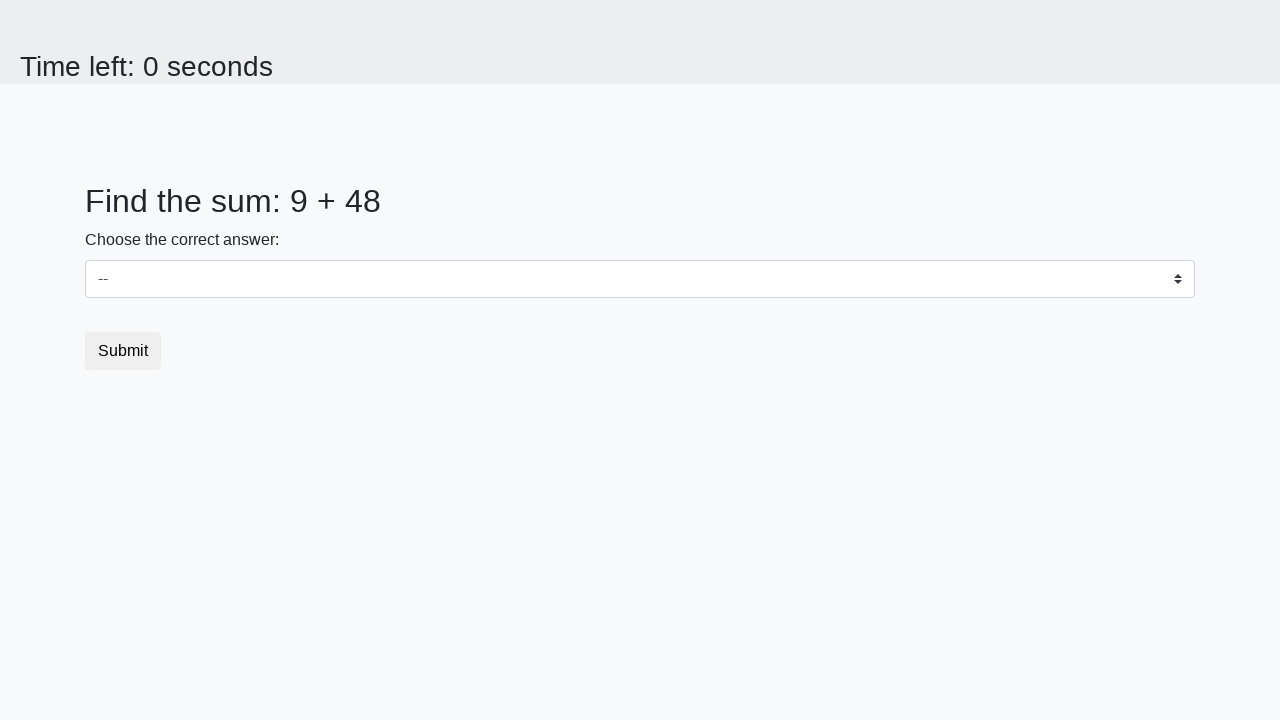

Calculated sum: 9 + 48 = 57
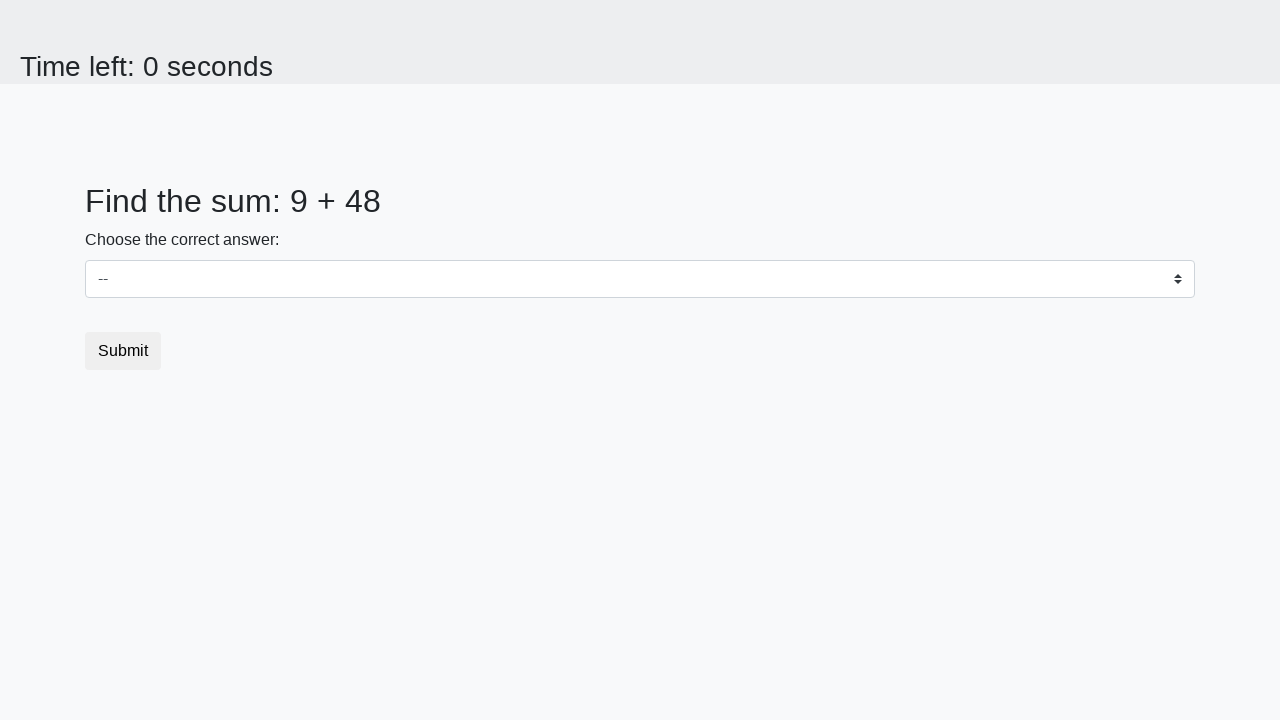

Selected value 57 from dropdown menu on select#dropdown
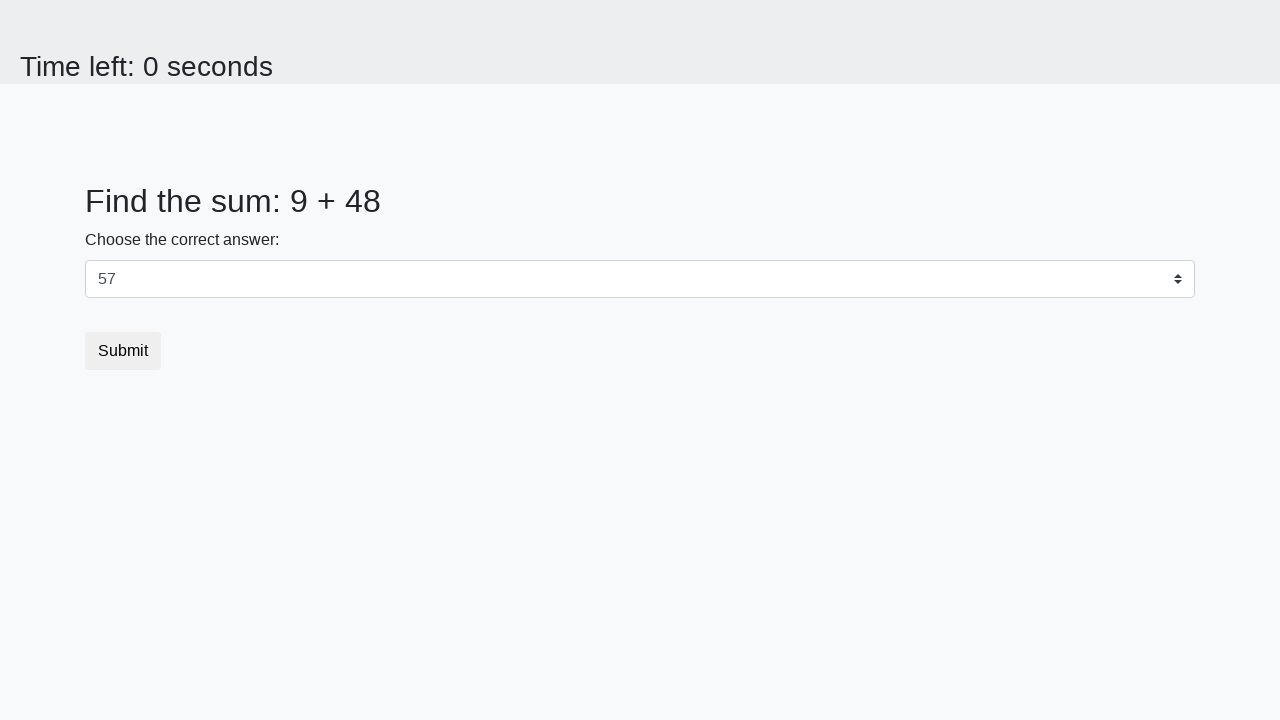

Clicked Submit button to complete form submission at (123, 351) on button[type='submit']
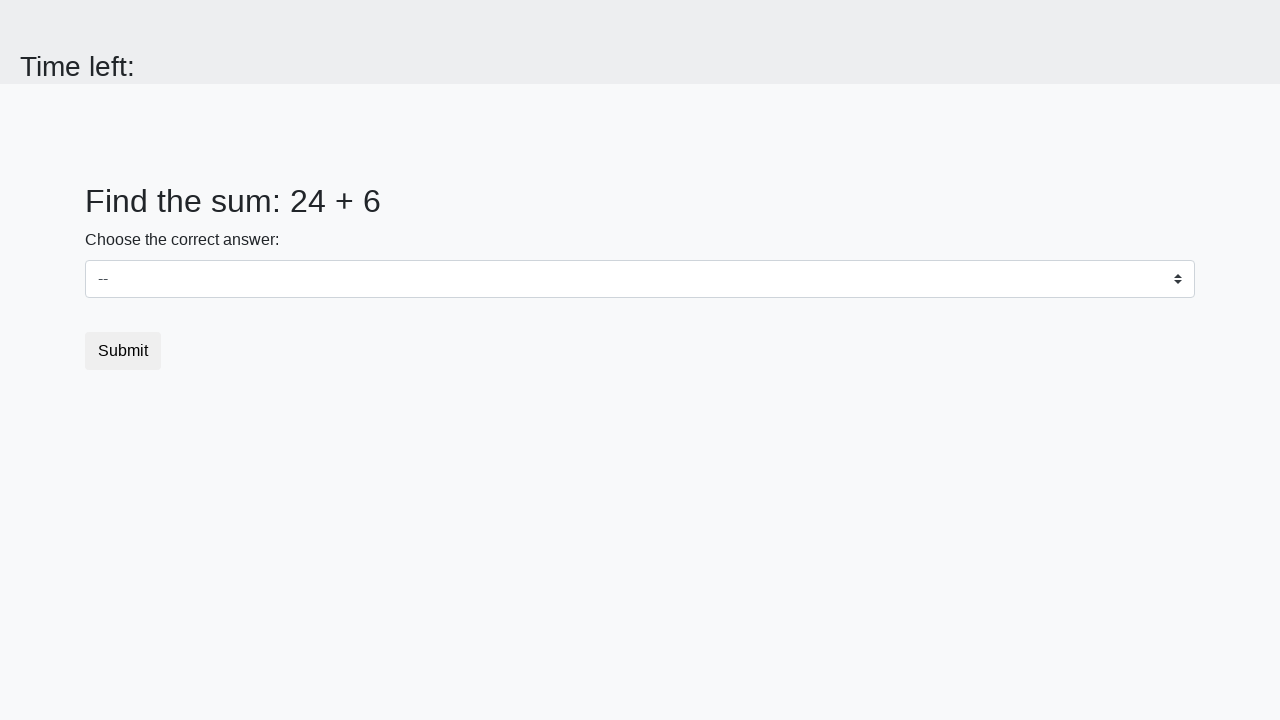

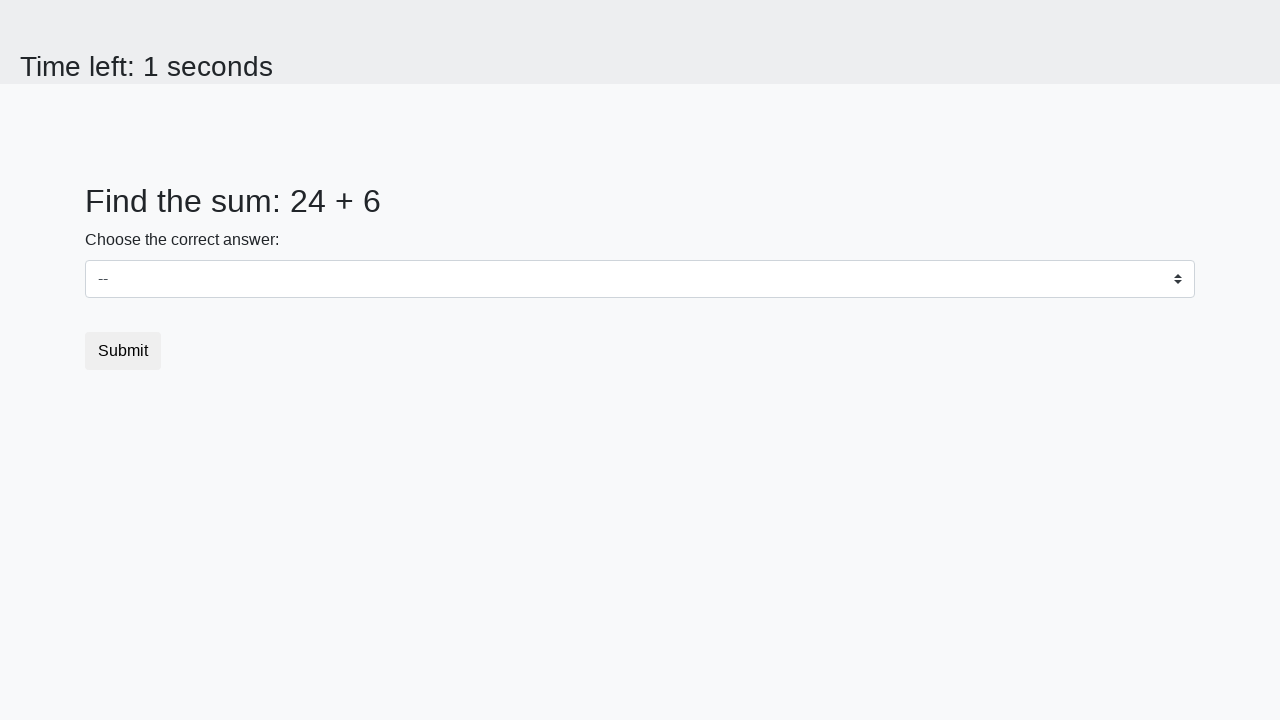